Tests the FAQ accordion by clicking the "Cancel order" dropdown and verifying the expanded text about order cancellation policy.

Starting URL: https://qa-scooter.praktikum-services.ru

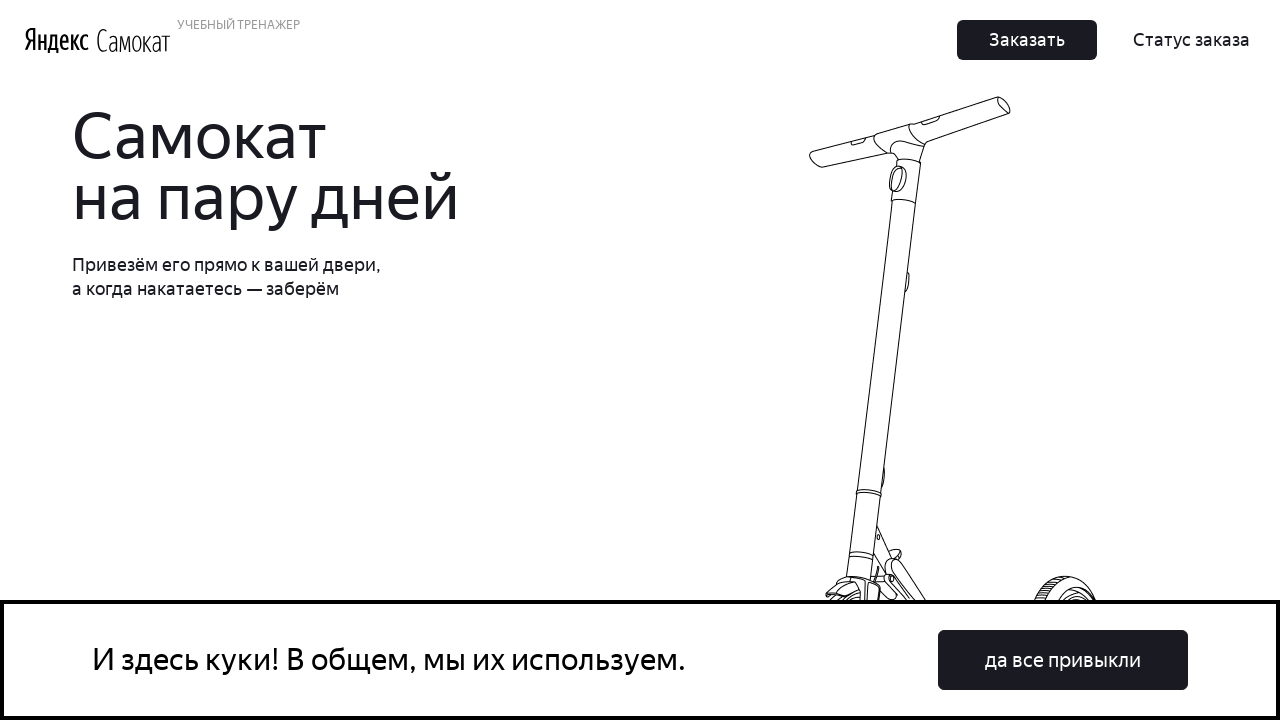

Clicked on 'Cancel order' dropdown (accordion item 6) at (967, 436) on #accordion__heading-6
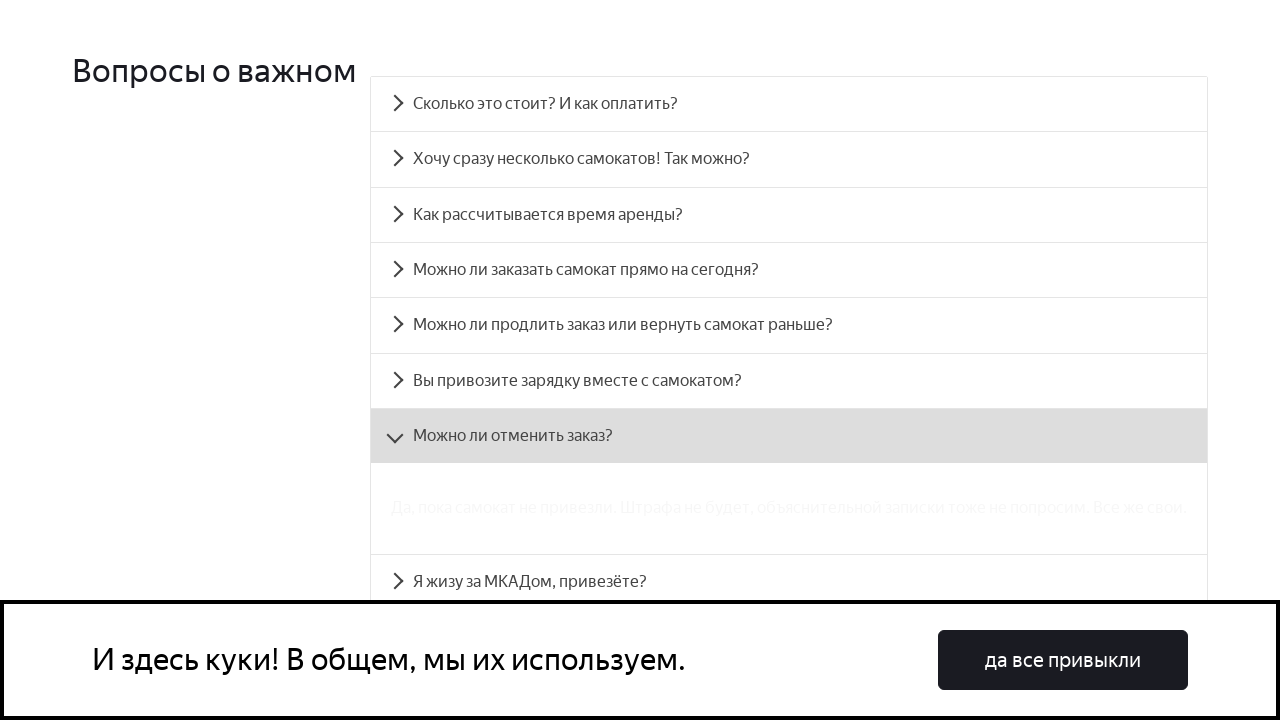

Waited for accordion panel 6 to expand and text to appear
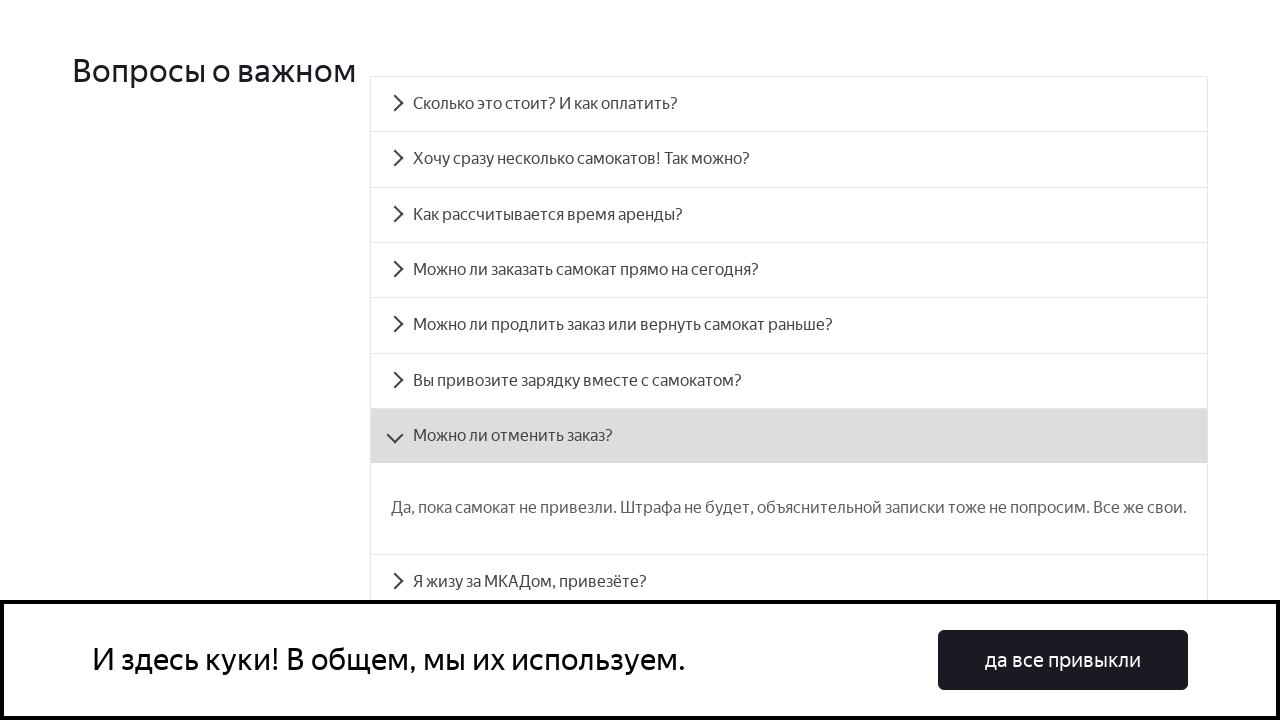

Retrieved text content from expanded accordion panel
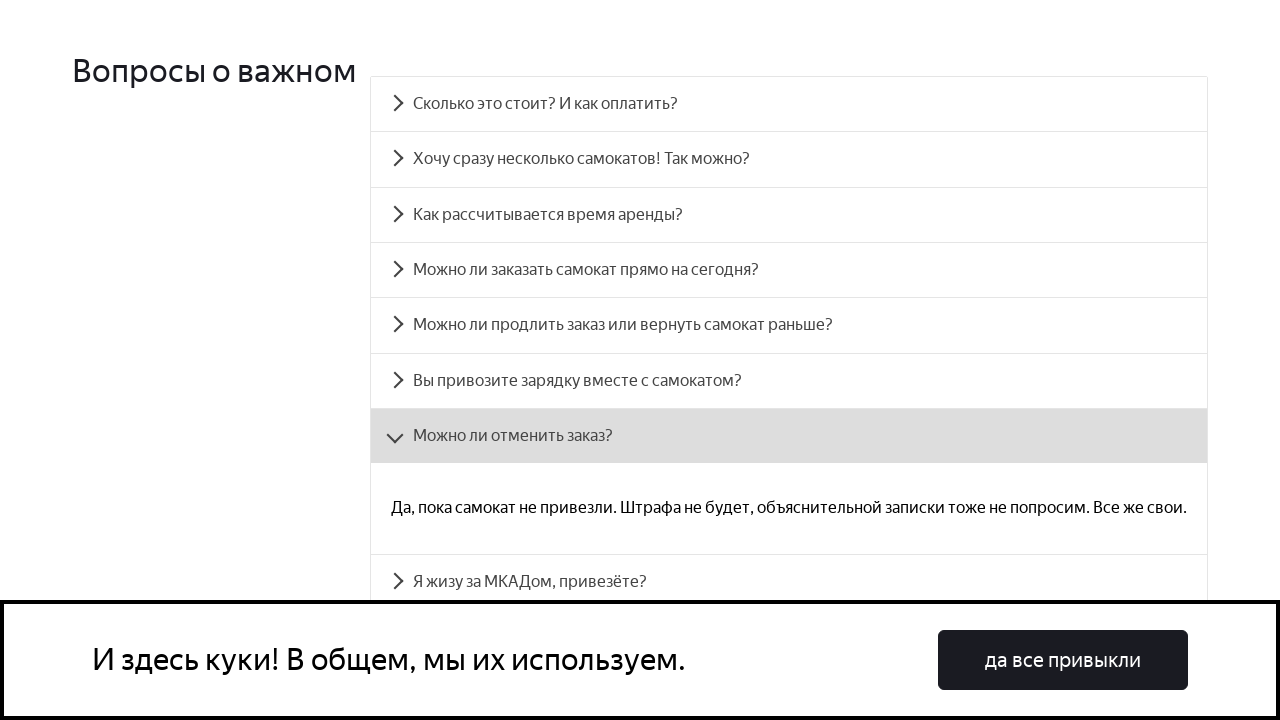

Verified that accordion text matches expected order cancellation policy message
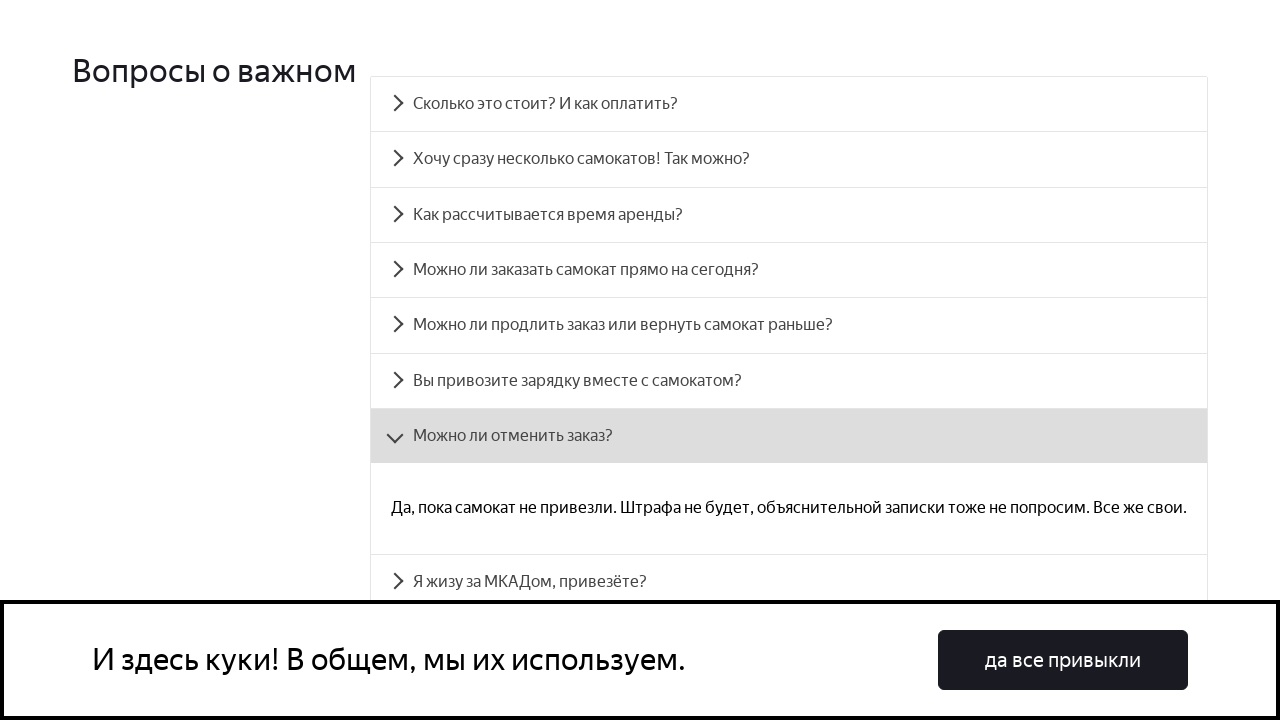

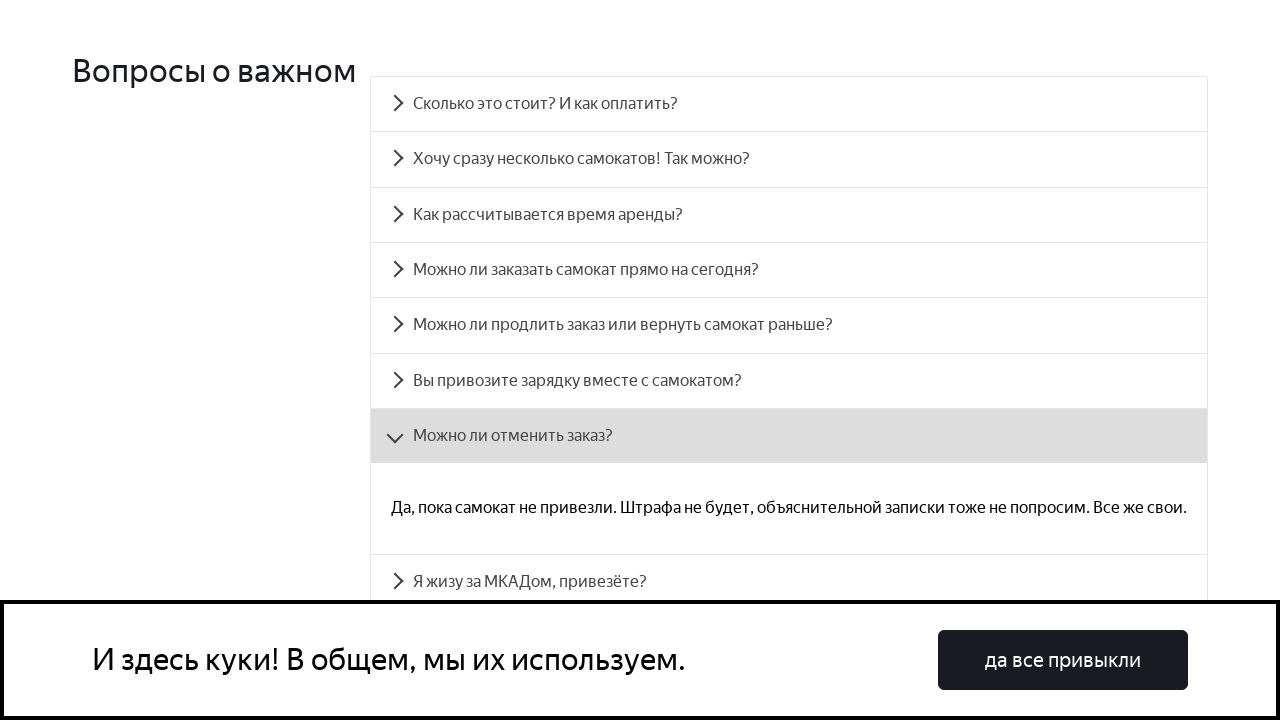